Tests entering a value into a text input field (textbox3) on a public blog page to verify form input functionality.

Starting URL: http://only-testing-blog.blogspot.com/2014/01/textbox.html

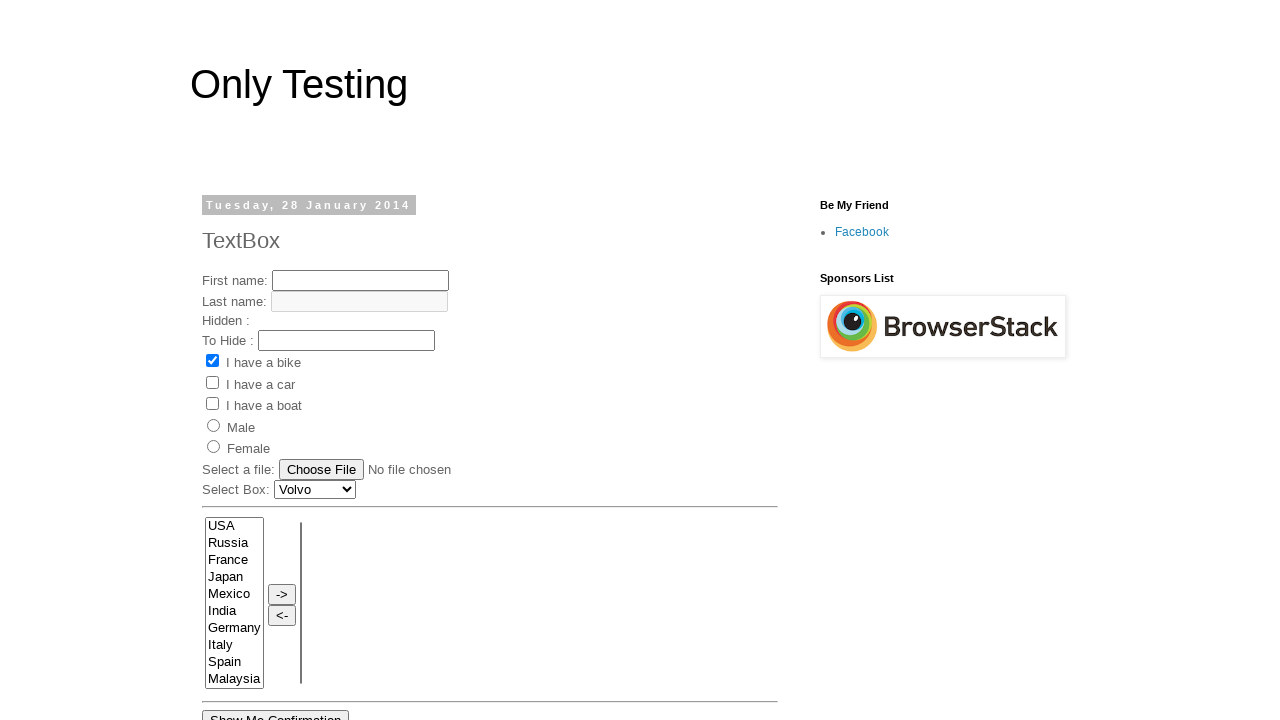

Navigated to public blog page with textbox form
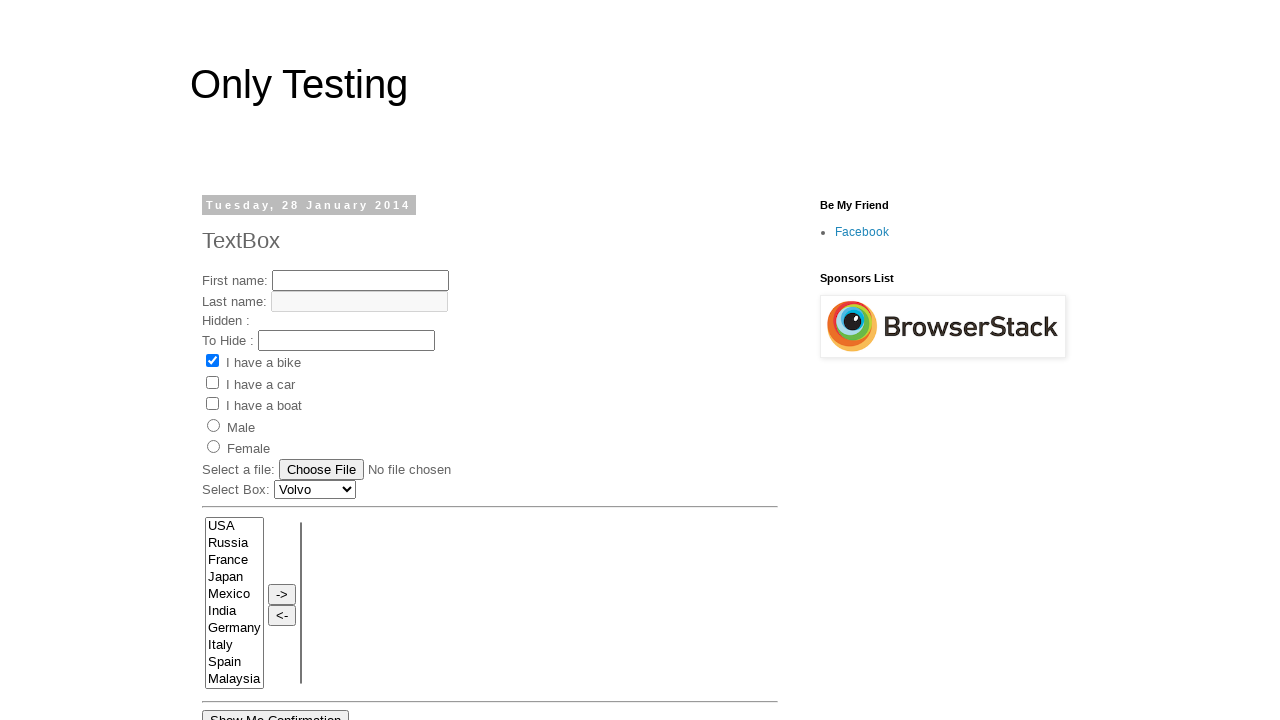

Entered value 'enter value into textbox3' into textbox3 input field on #text3
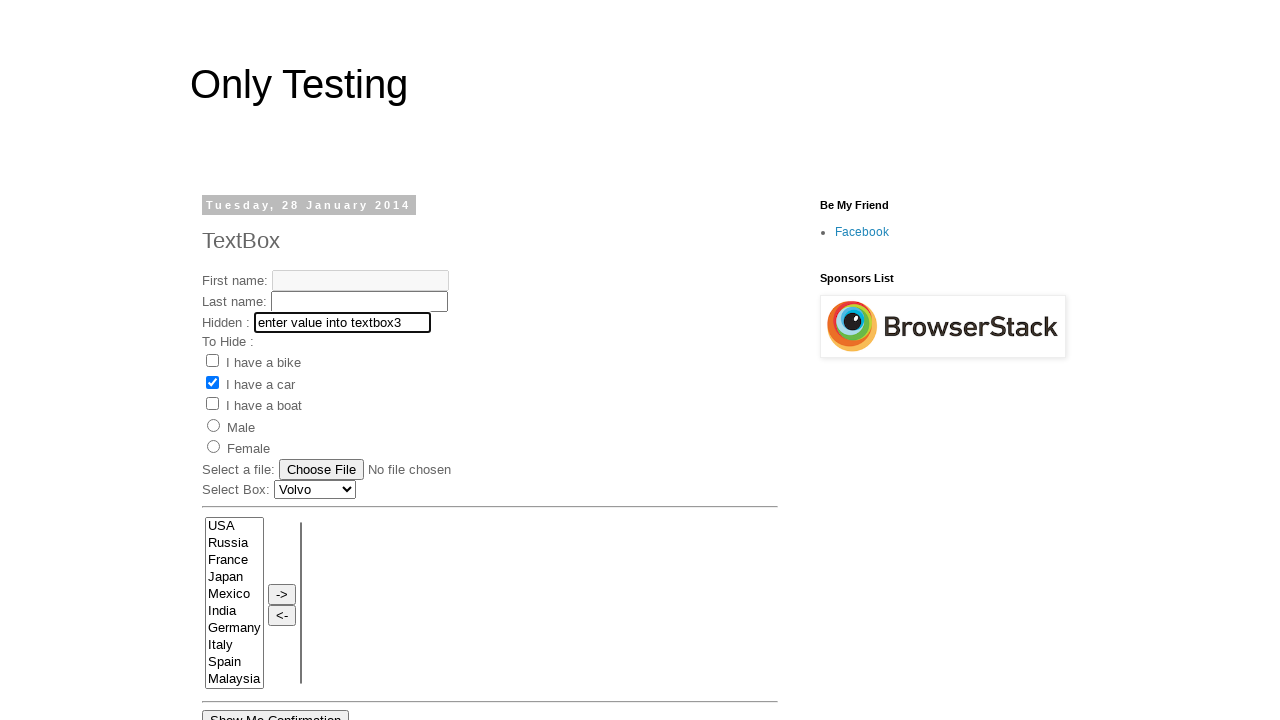

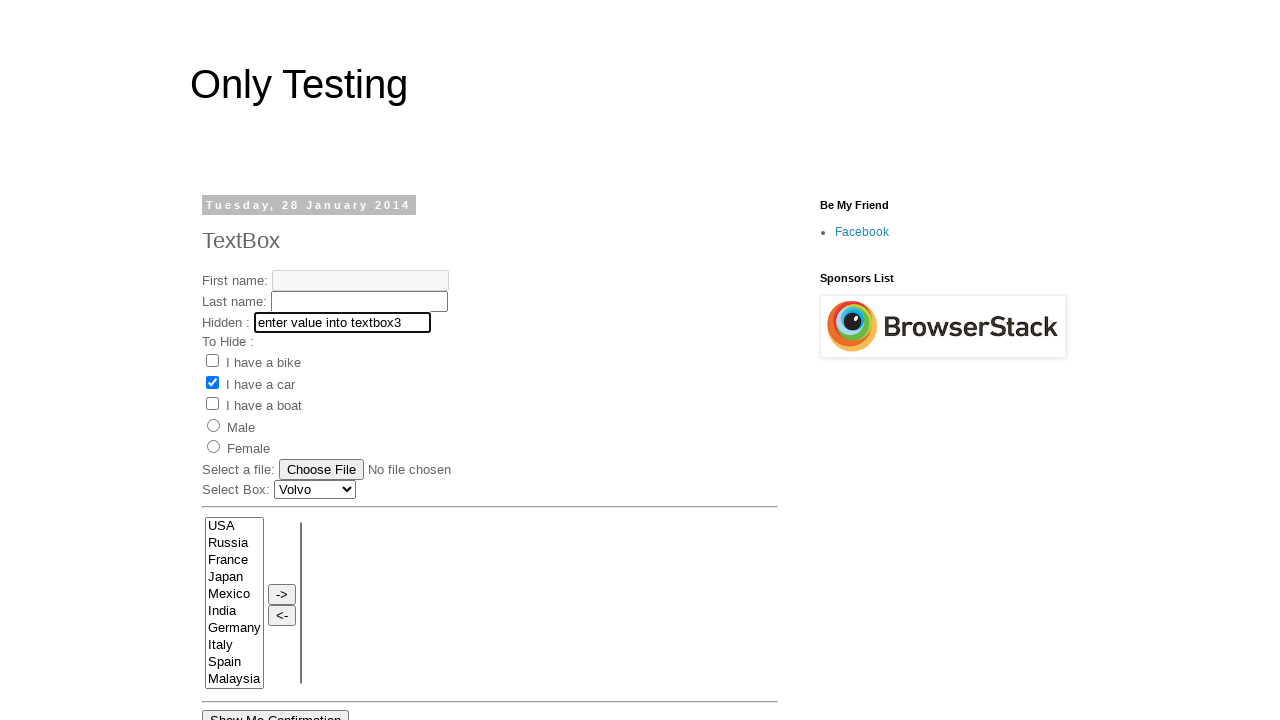